Tests a math puzzle form by reading a value from an element's attribute, calculating the answer using a logarithmic formula, filling in the result, checking required checkboxes, and submitting the form.

Starting URL: http://suninjuly.github.io/get_attribute.html

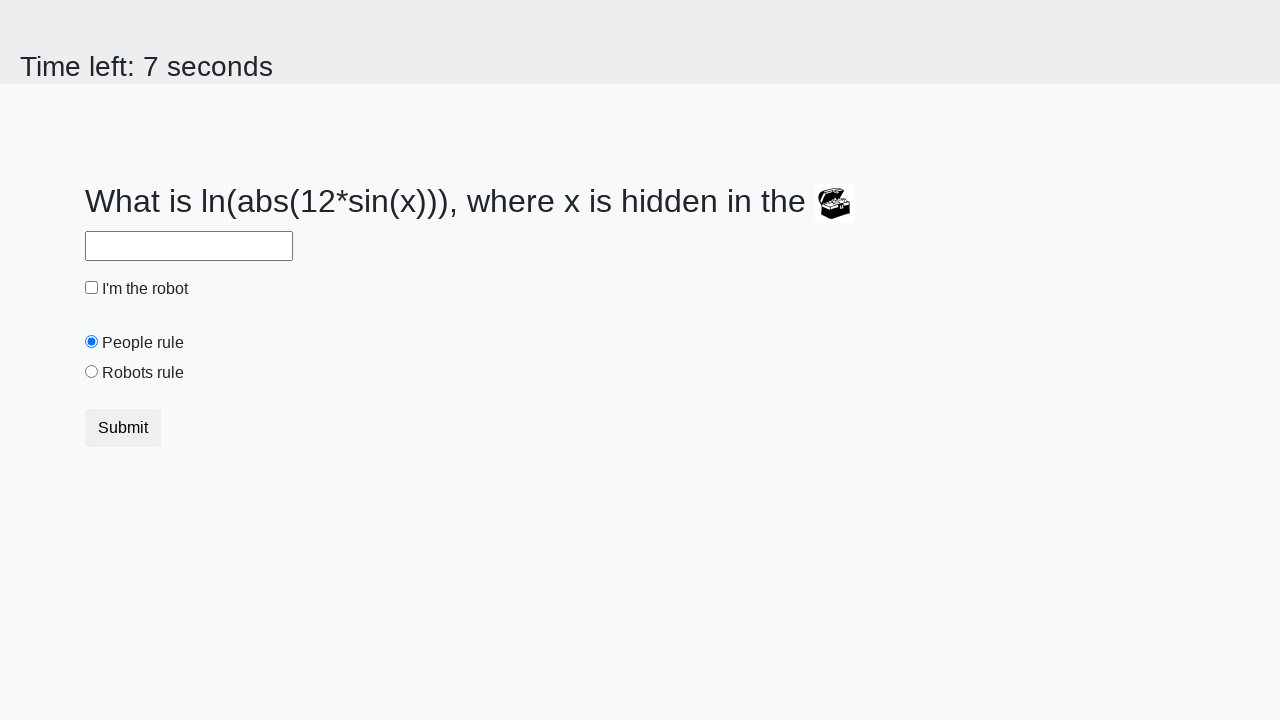

Retrieved 'valuex' attribute from treasure element
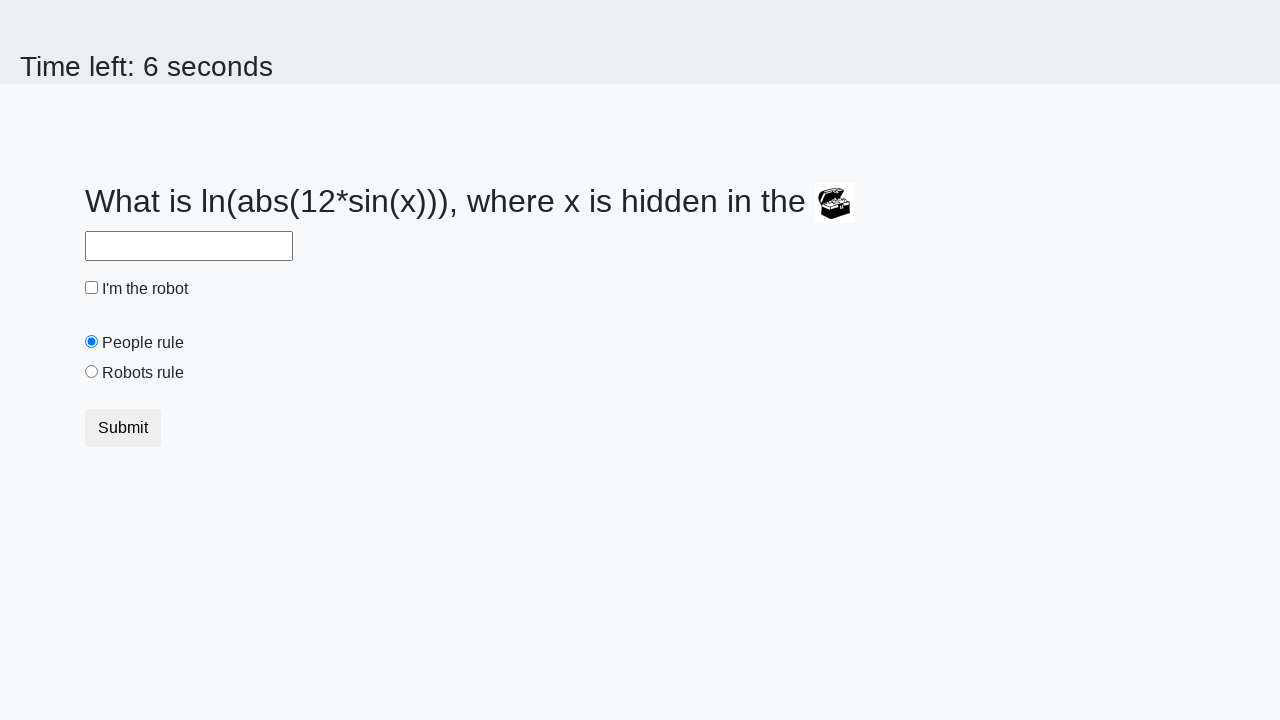

Calculated logarithmic answer and filled answer field with result on #answer
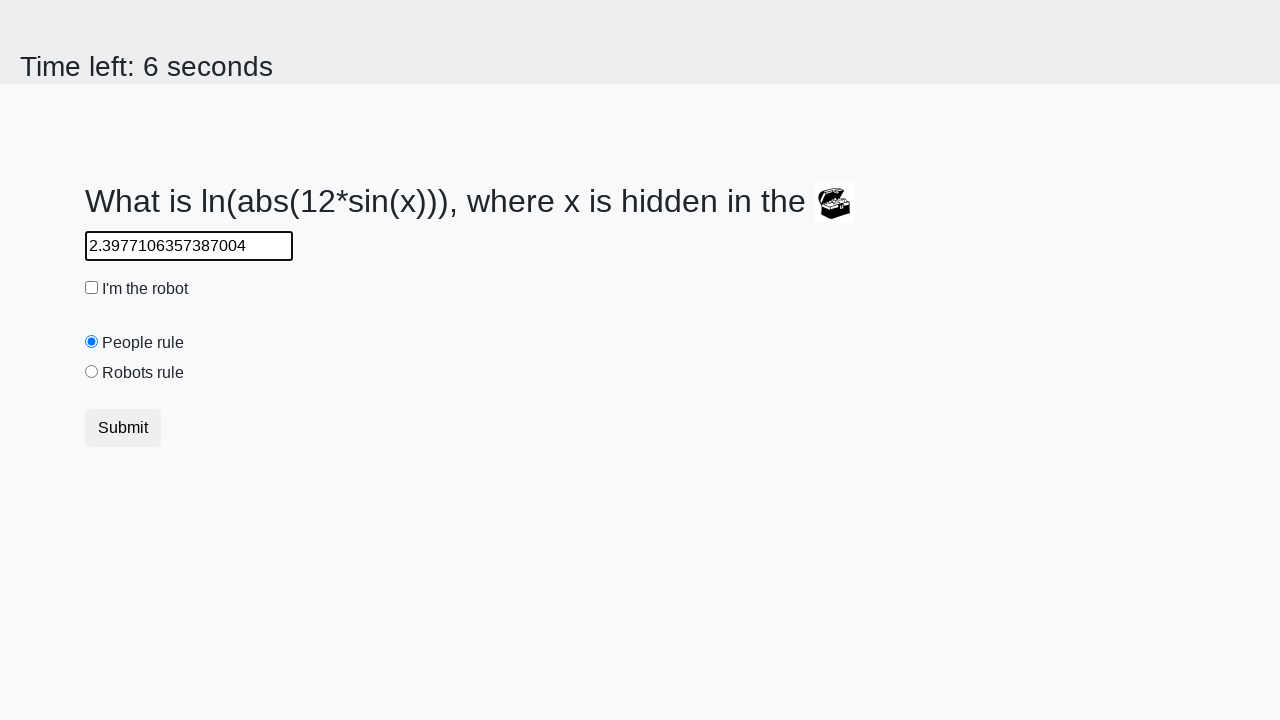

Checked the robot checkbox at (92, 288) on #robotCheckbox
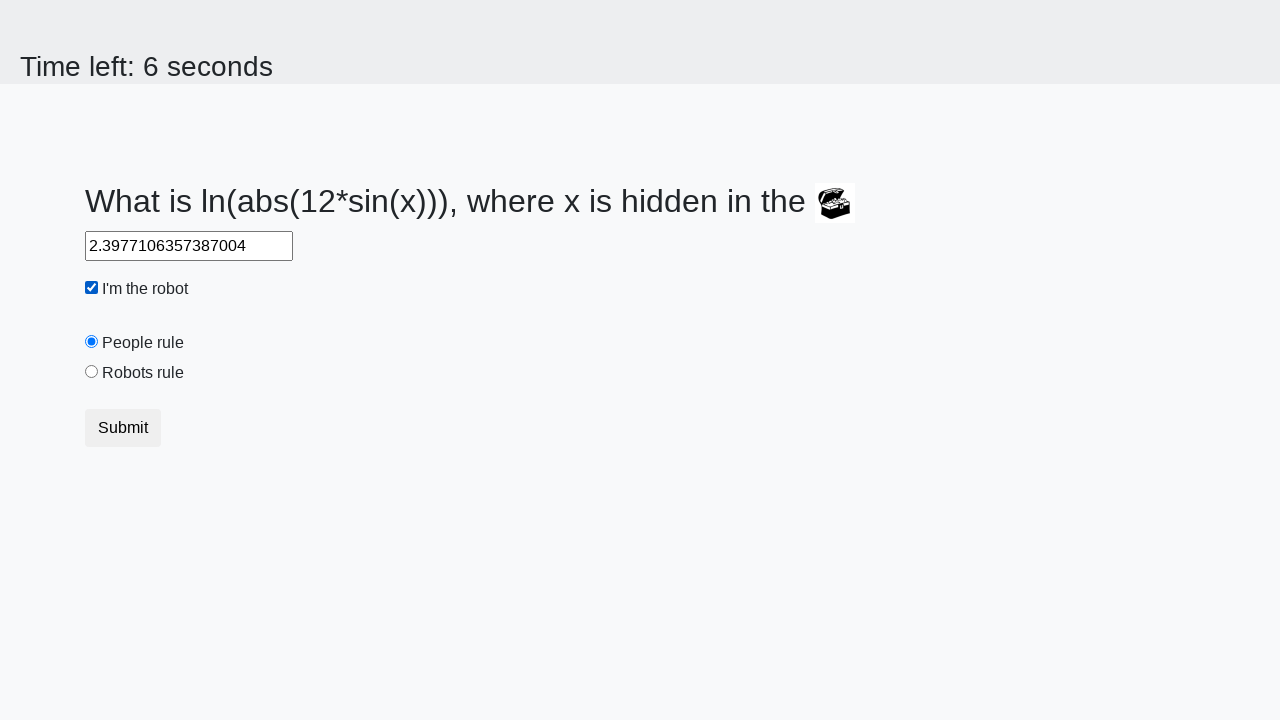

Checked the robots rule checkbox at (92, 372) on #robotsRule
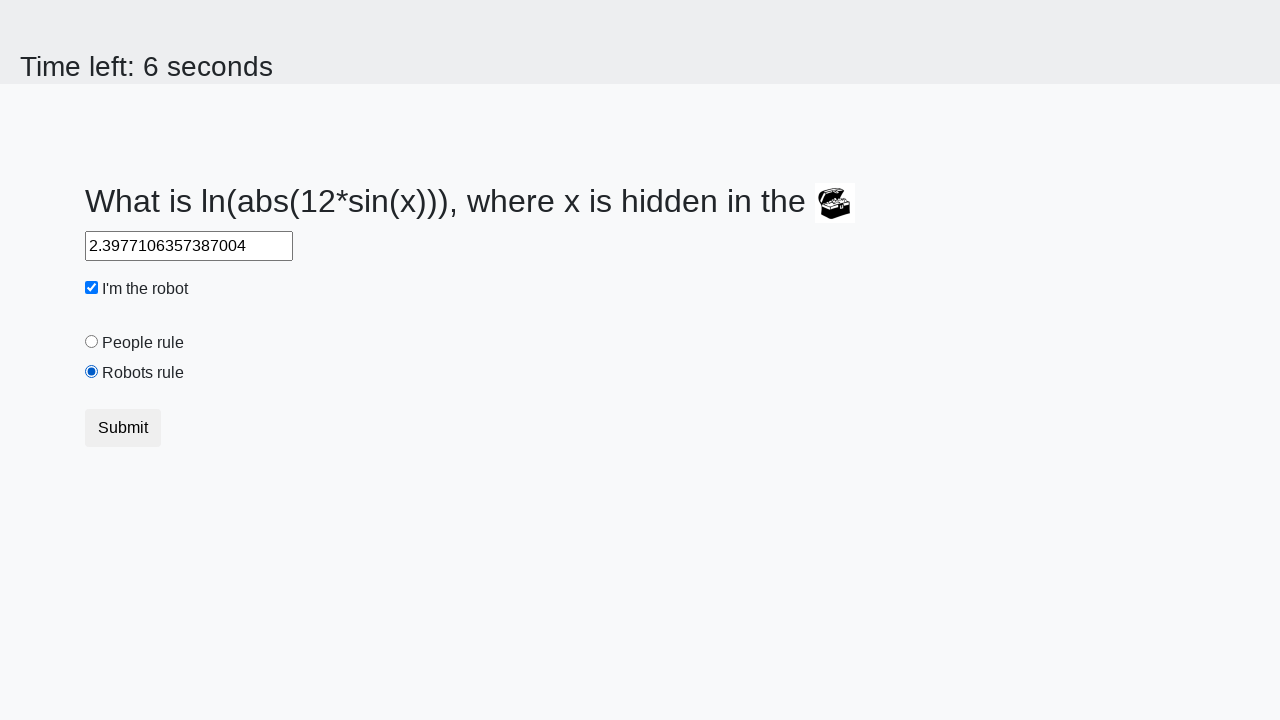

Clicked the submit button to submit the form at (123, 428) on .btn.btn-default
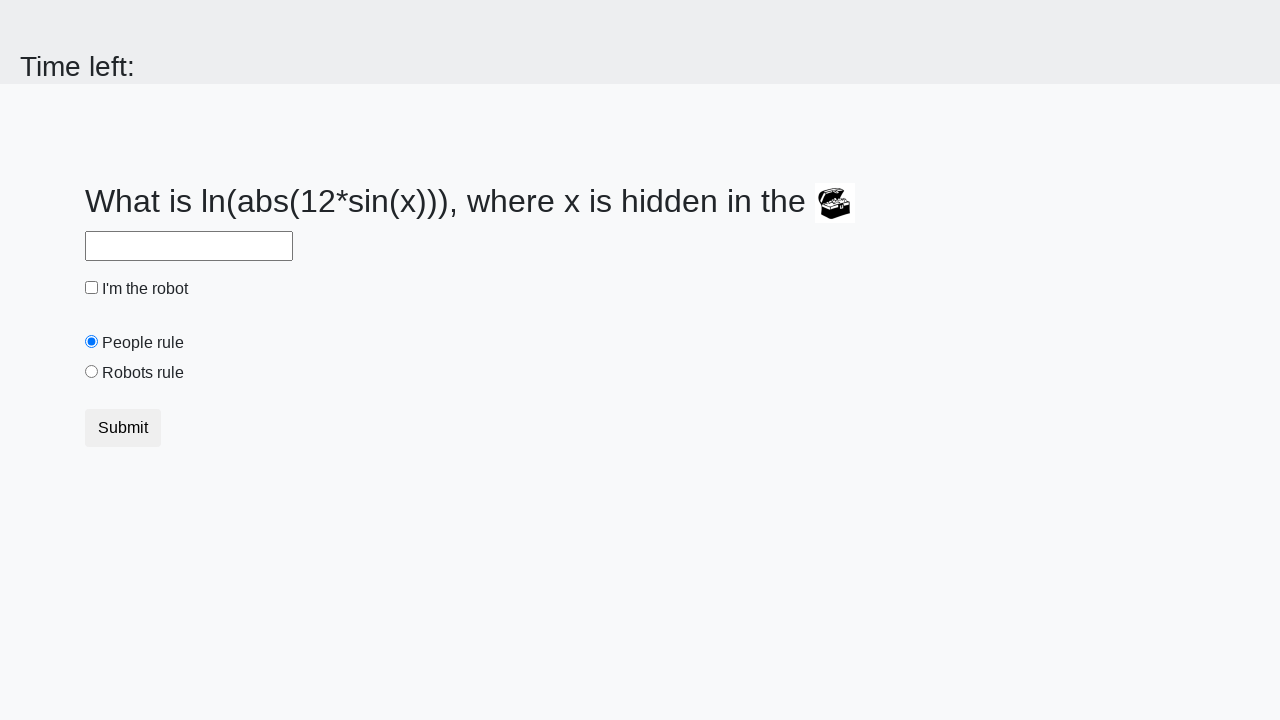

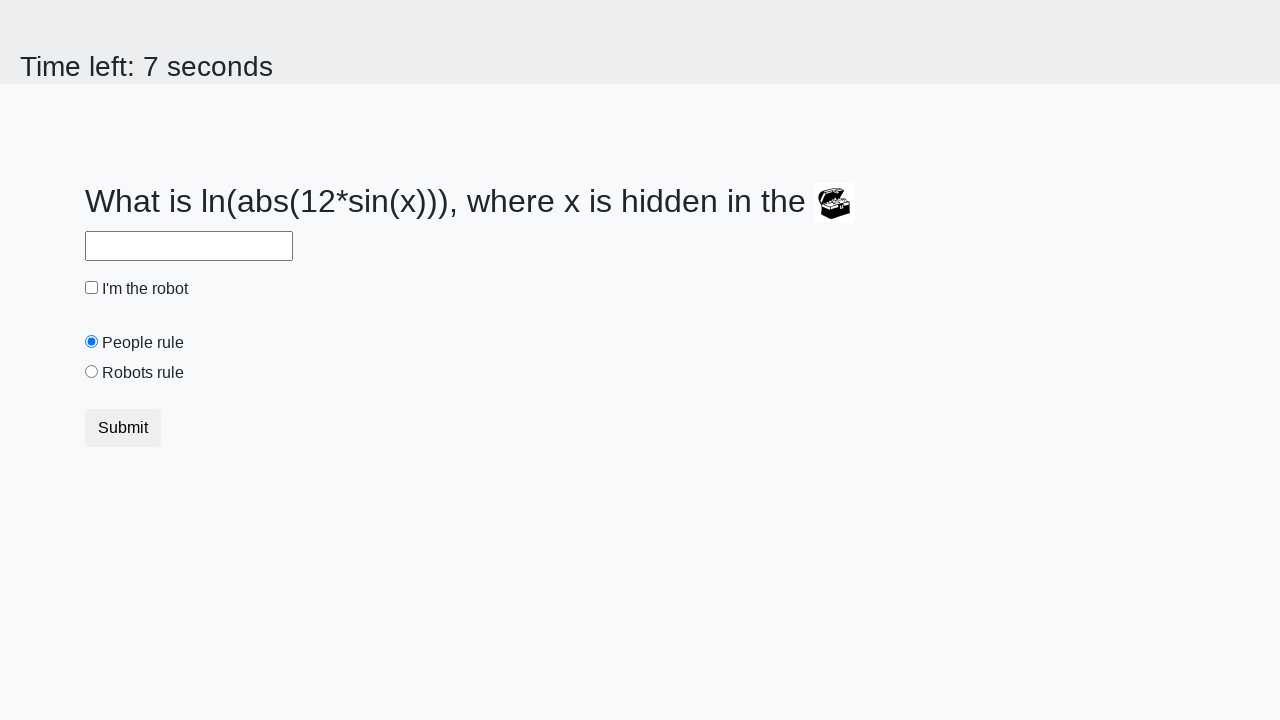